Tests JavaScript execution by navigating to a page, maximizing the window, and executing async JavaScript that triggers alert dialogs

Starting URL: http://omayo.blogspot.com/

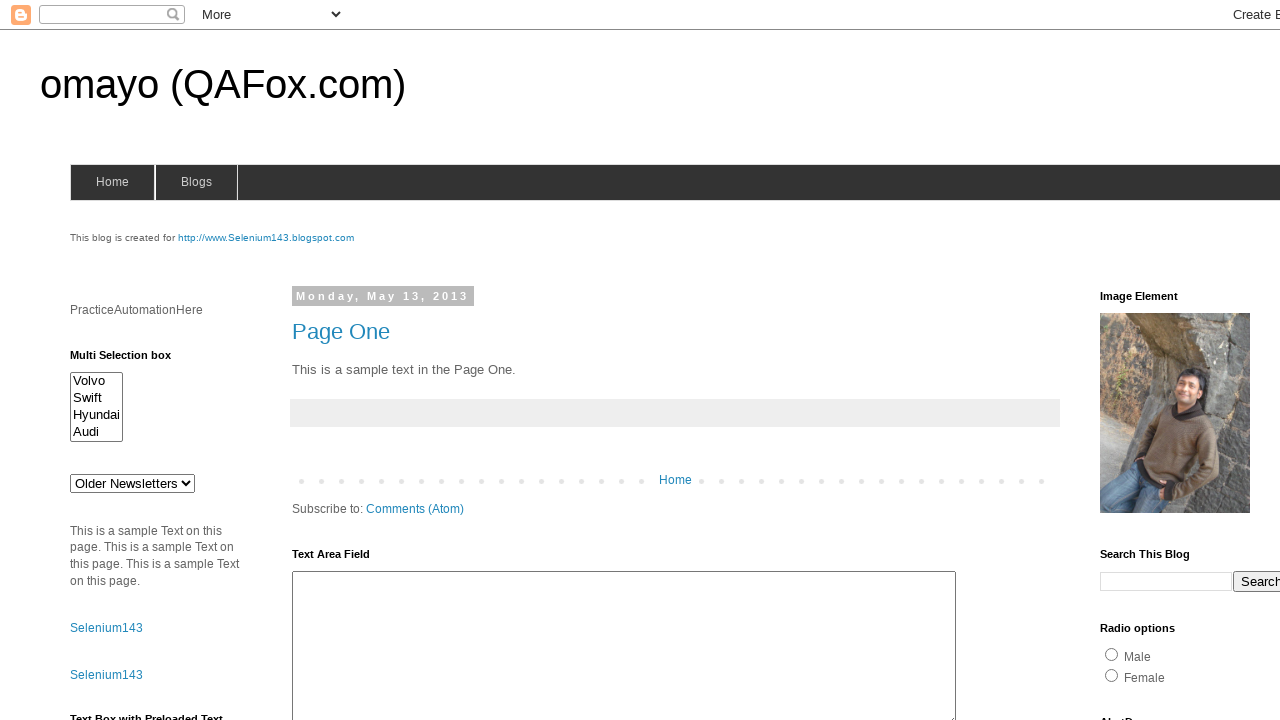

Set viewport size to 1920x1080
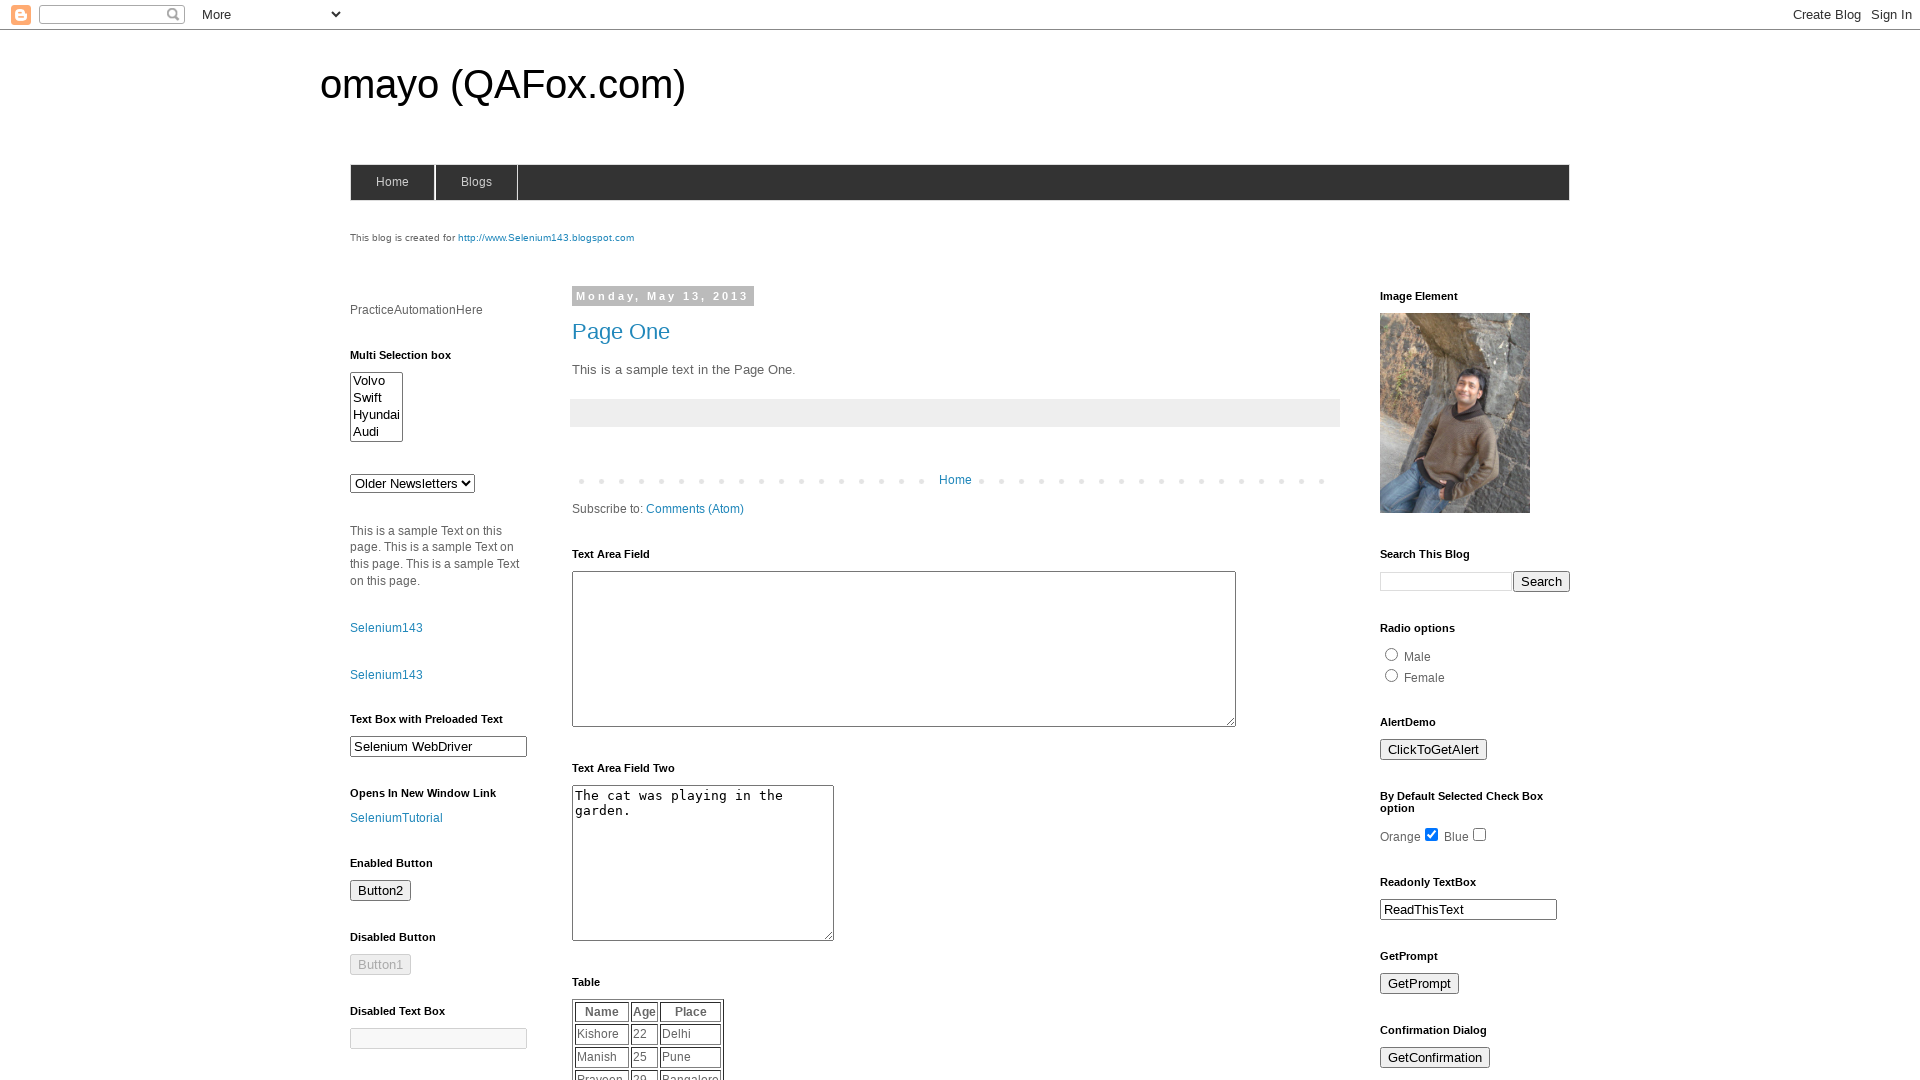

Set up dialog handler to accept alerts
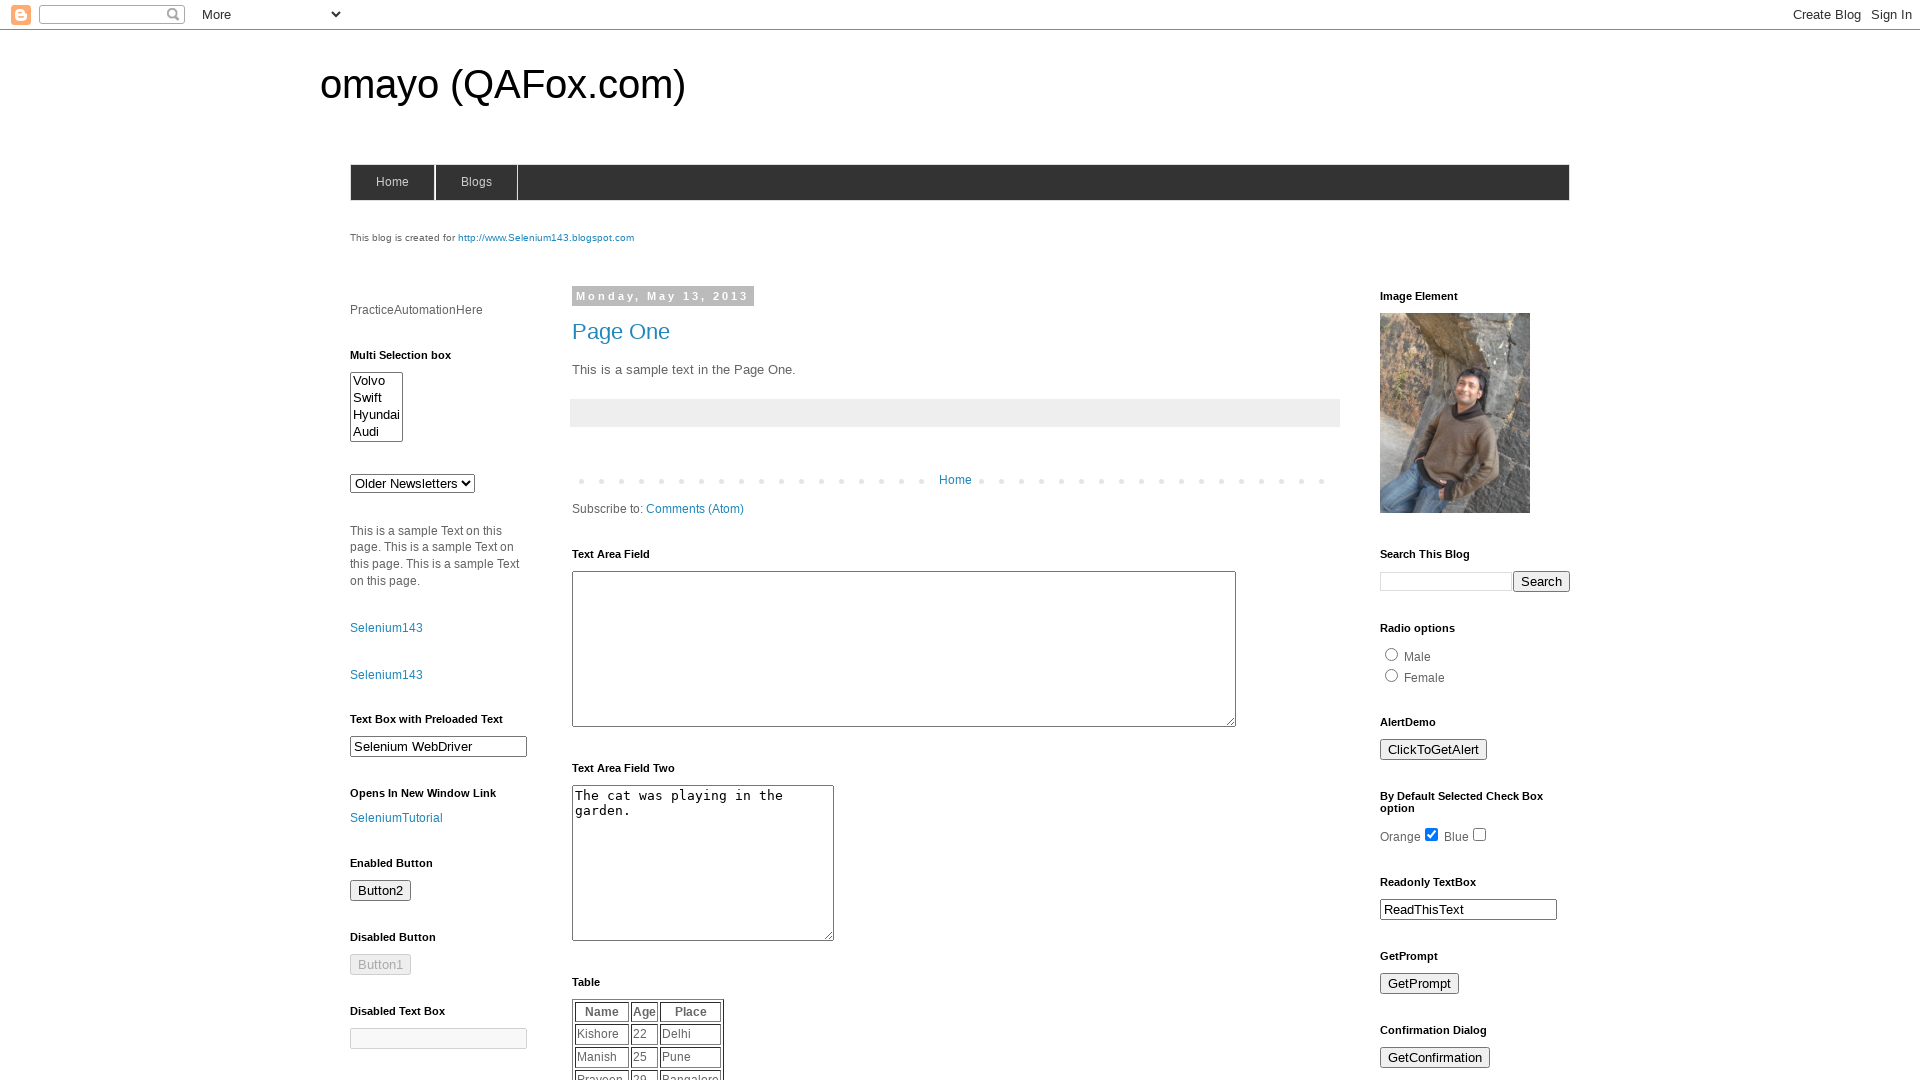

Executed async JavaScript to trigger alert dialogs
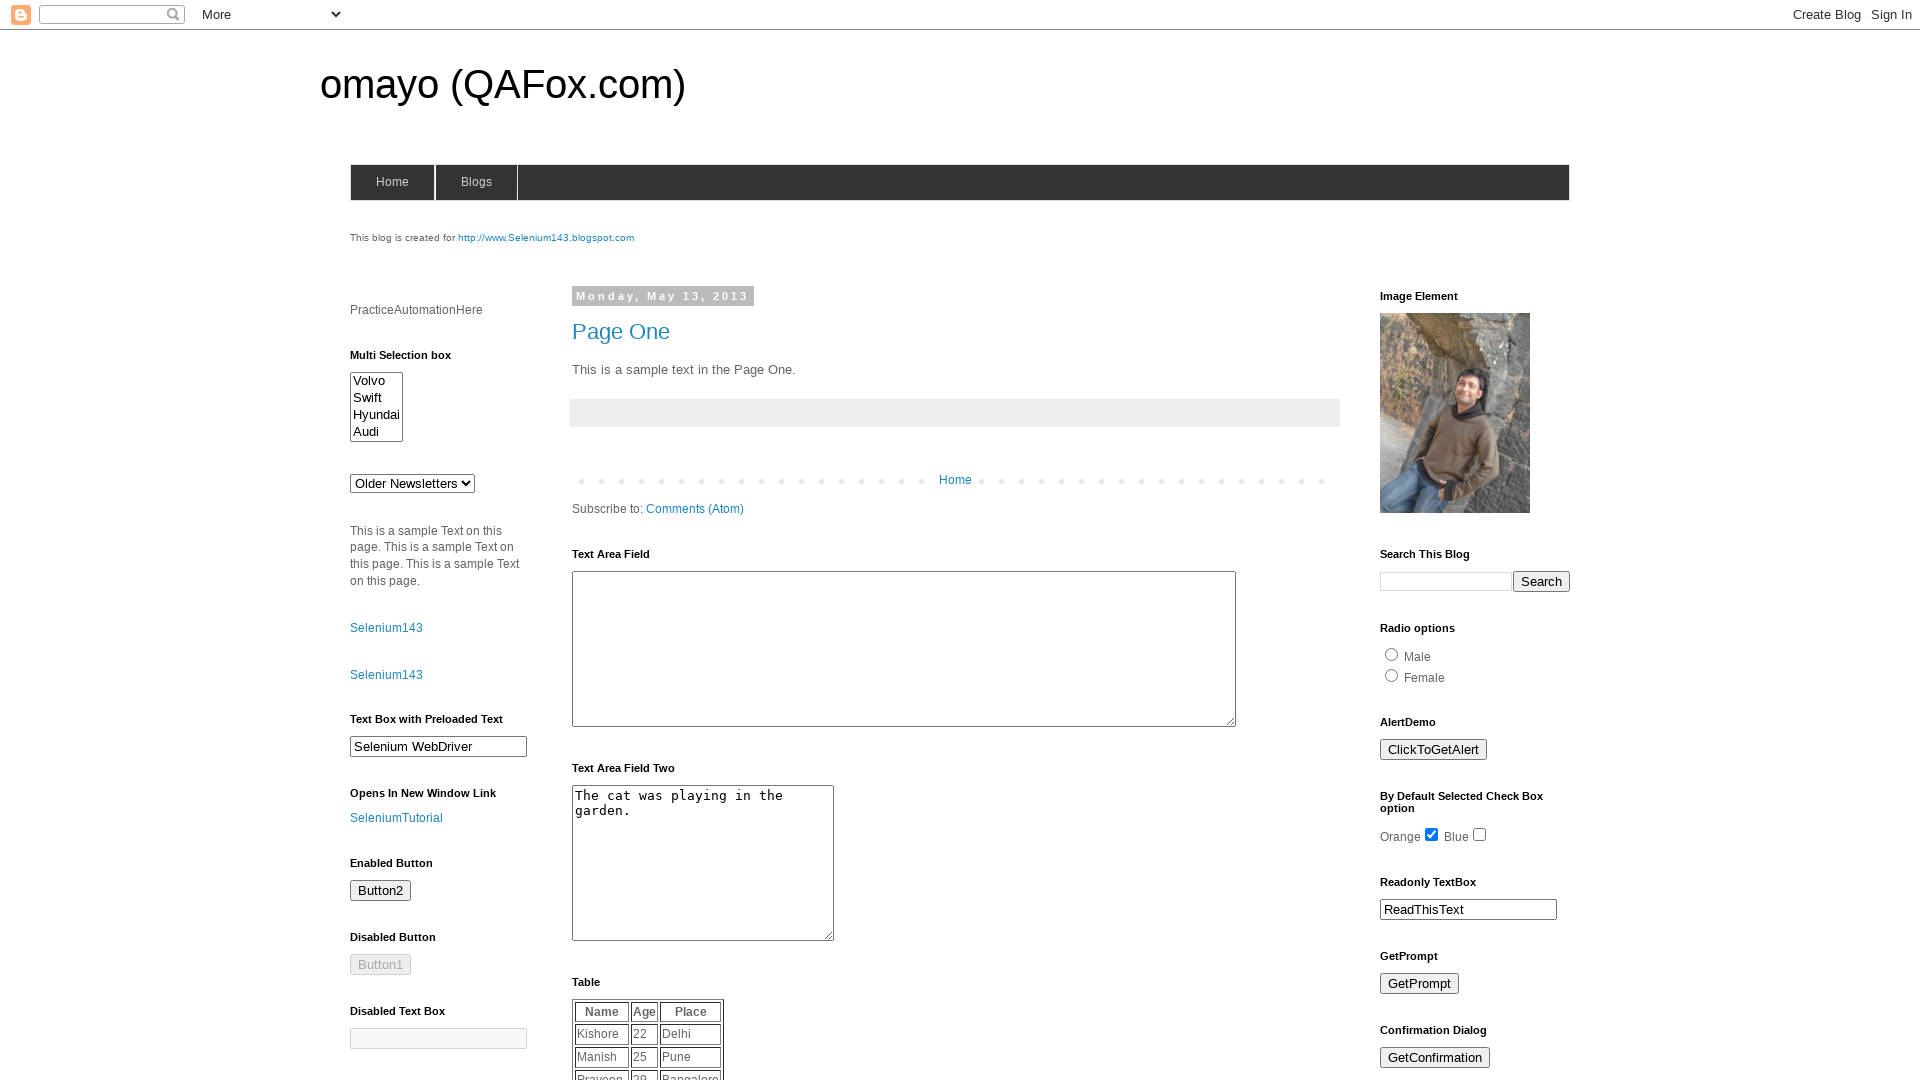

Waited 1000ms for immediate alert to be handled
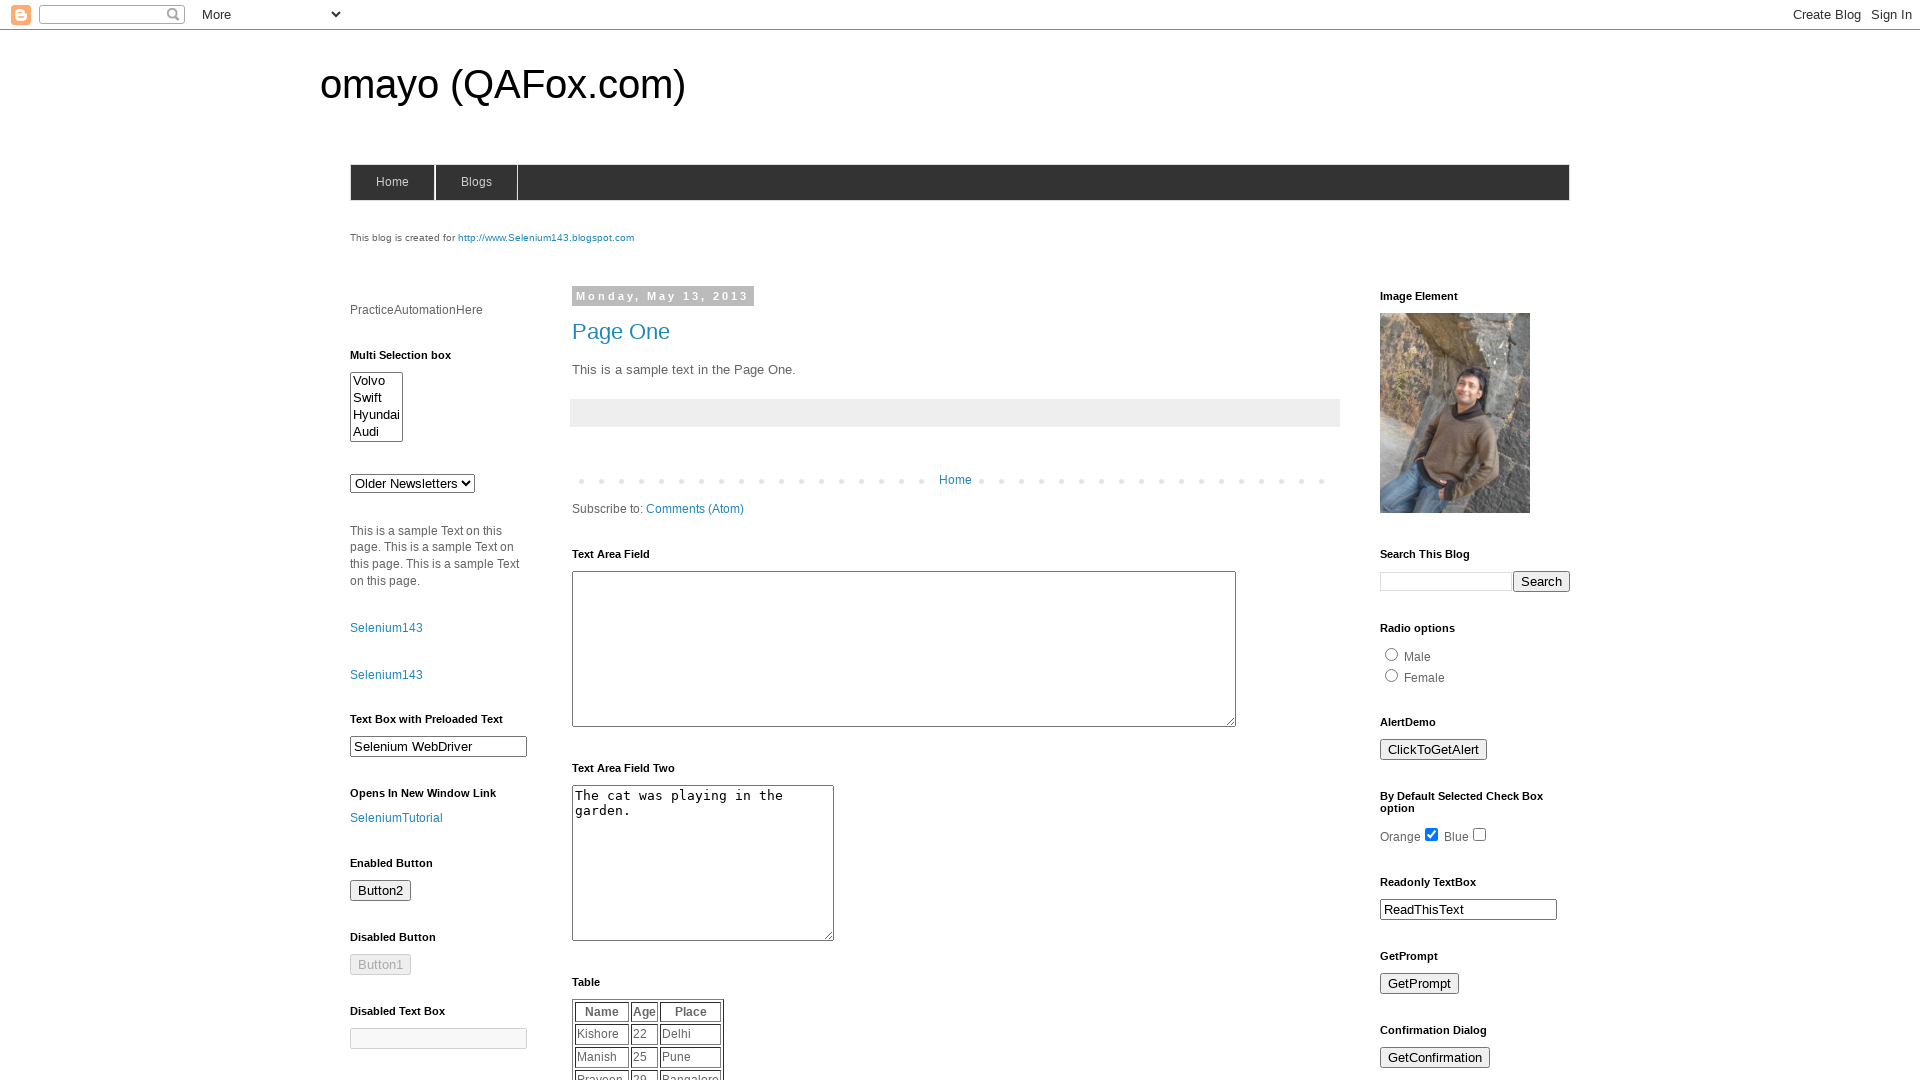

Waited 5500ms for delayed alert to trigger and be handled
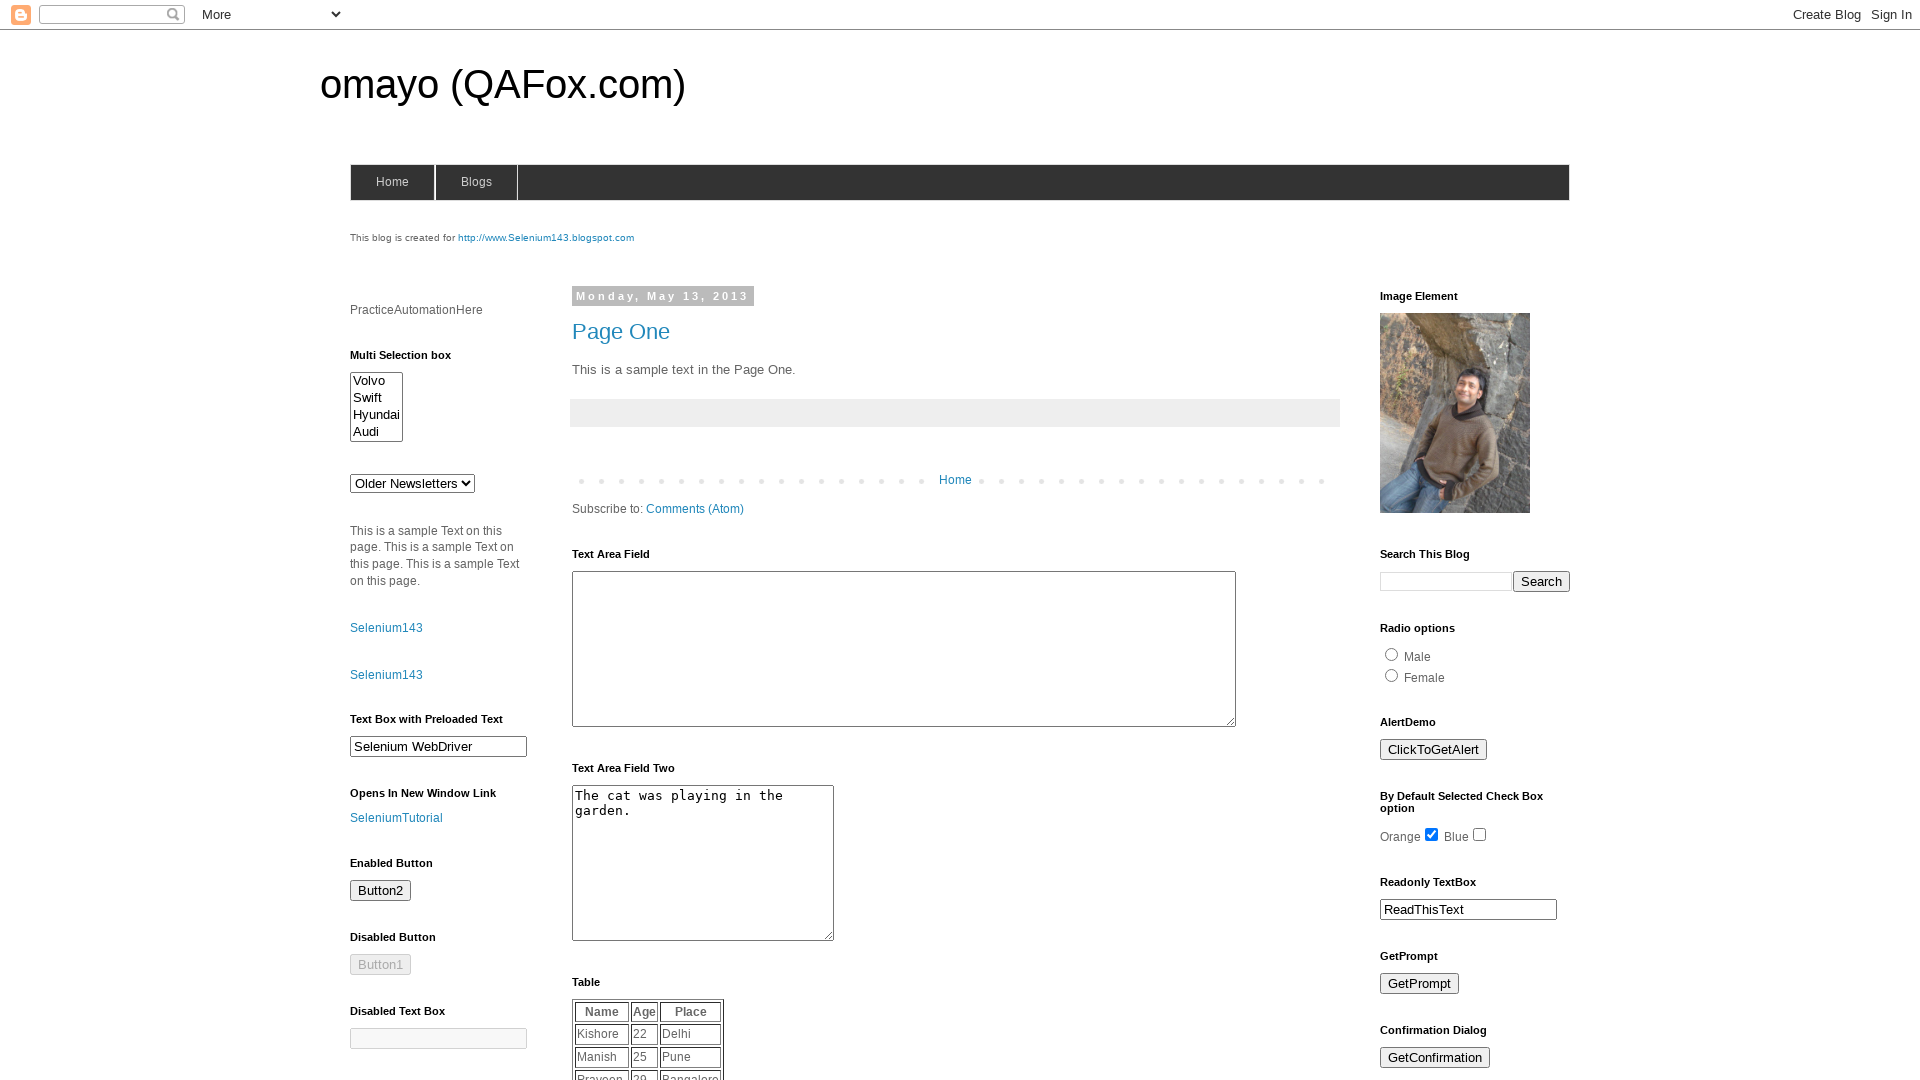

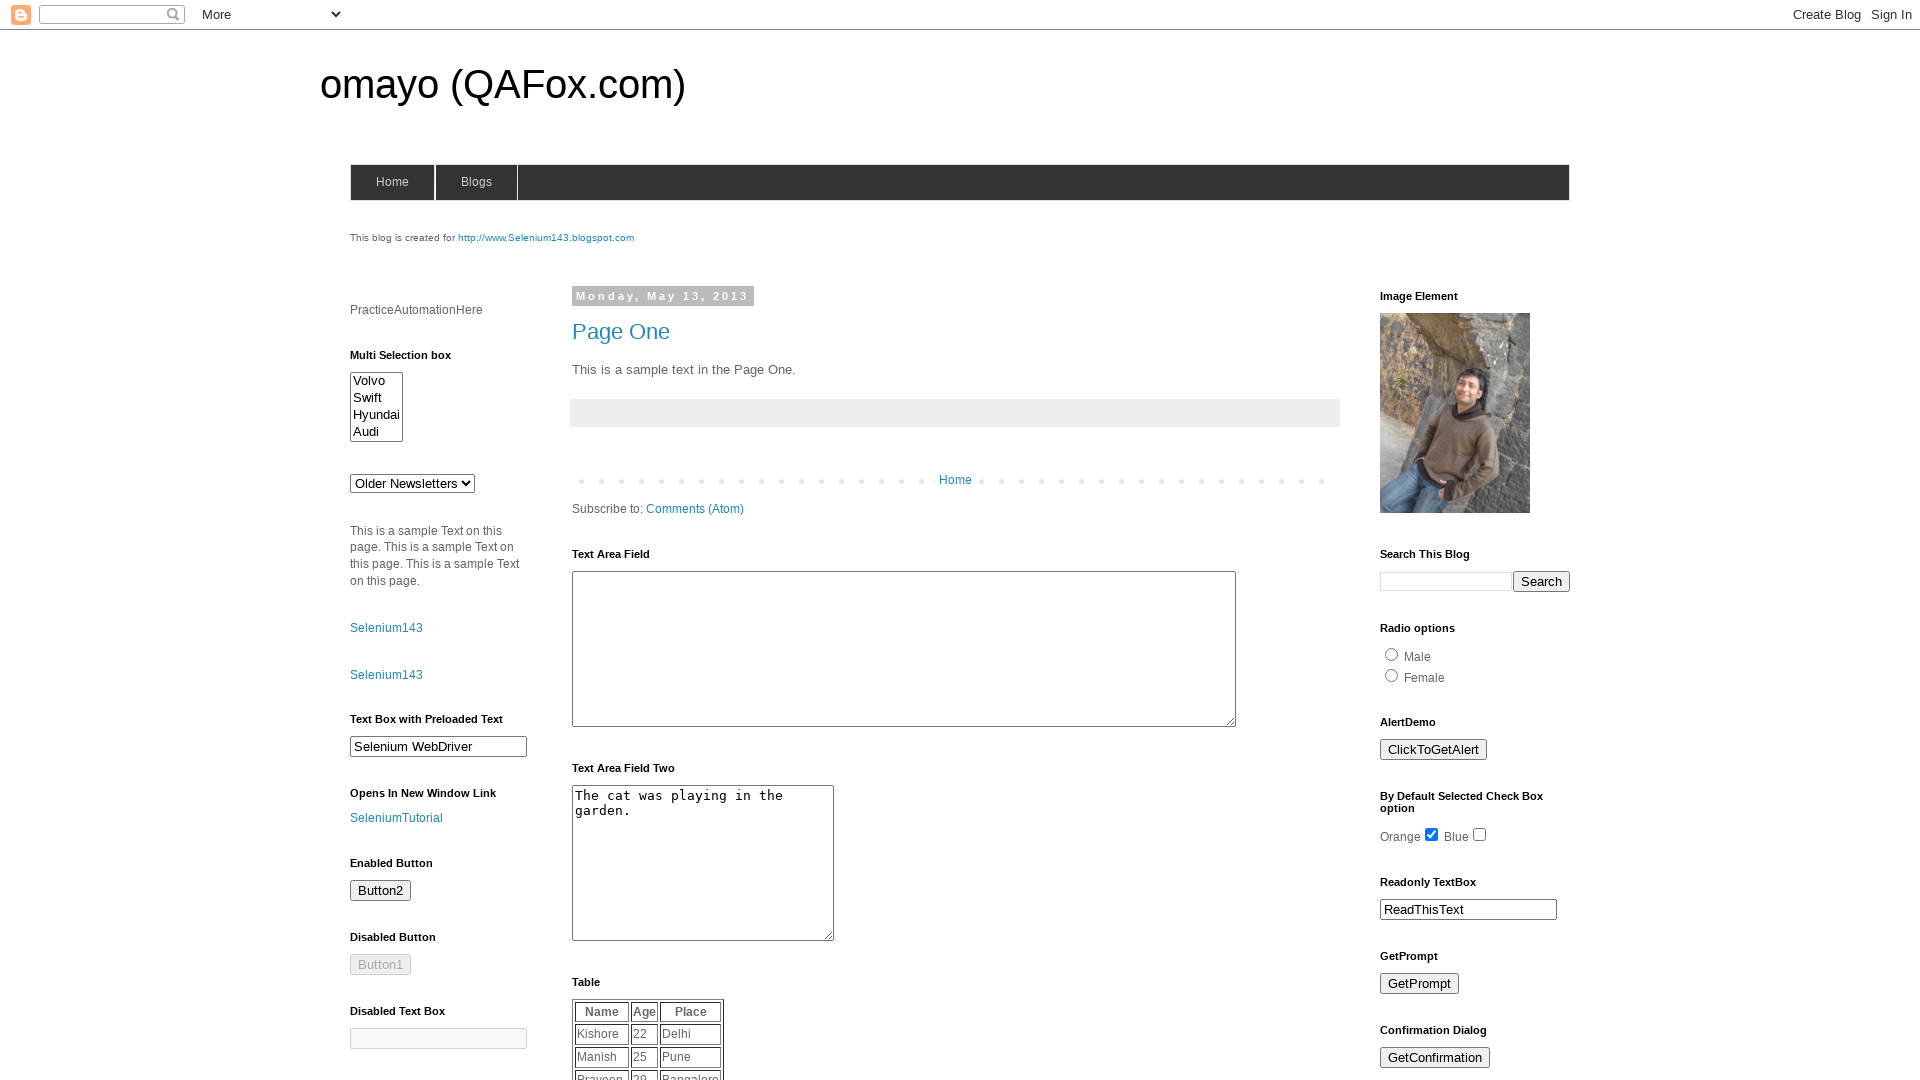